Tests the full mood submission flow on the Heart Page by answering all three questions and clicking the OK button to submit.

Starting URL: https://hkbus.app/en

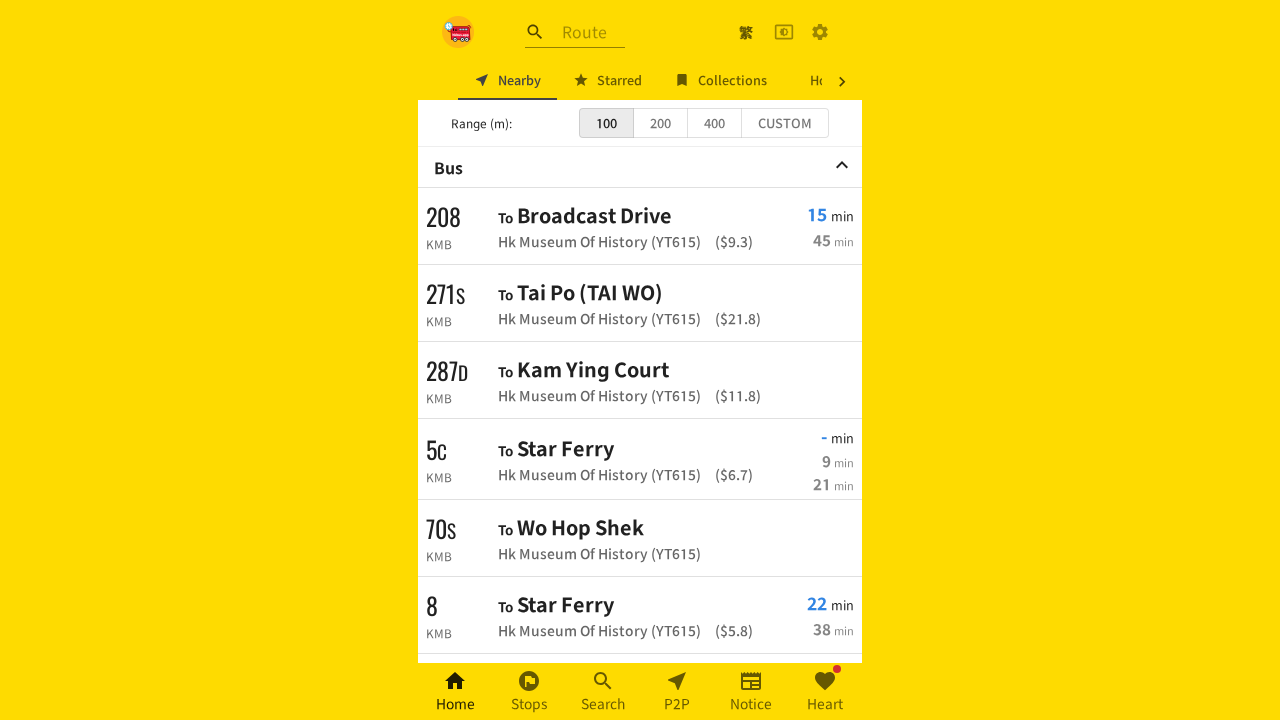

Clicked heart link to navigate to Heart Page at (825, 692) on xpath=//*[@id='root']/div/div[3]/a[6]
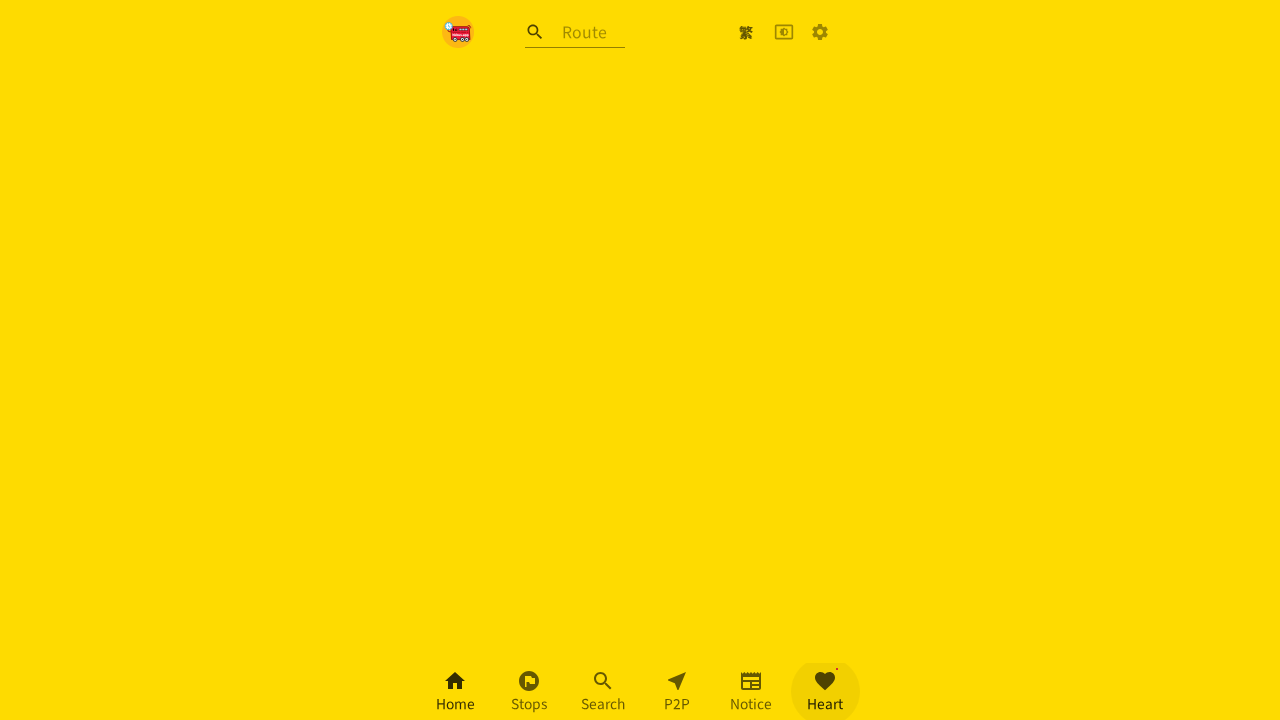

Waited 1 second for Heart Page to load
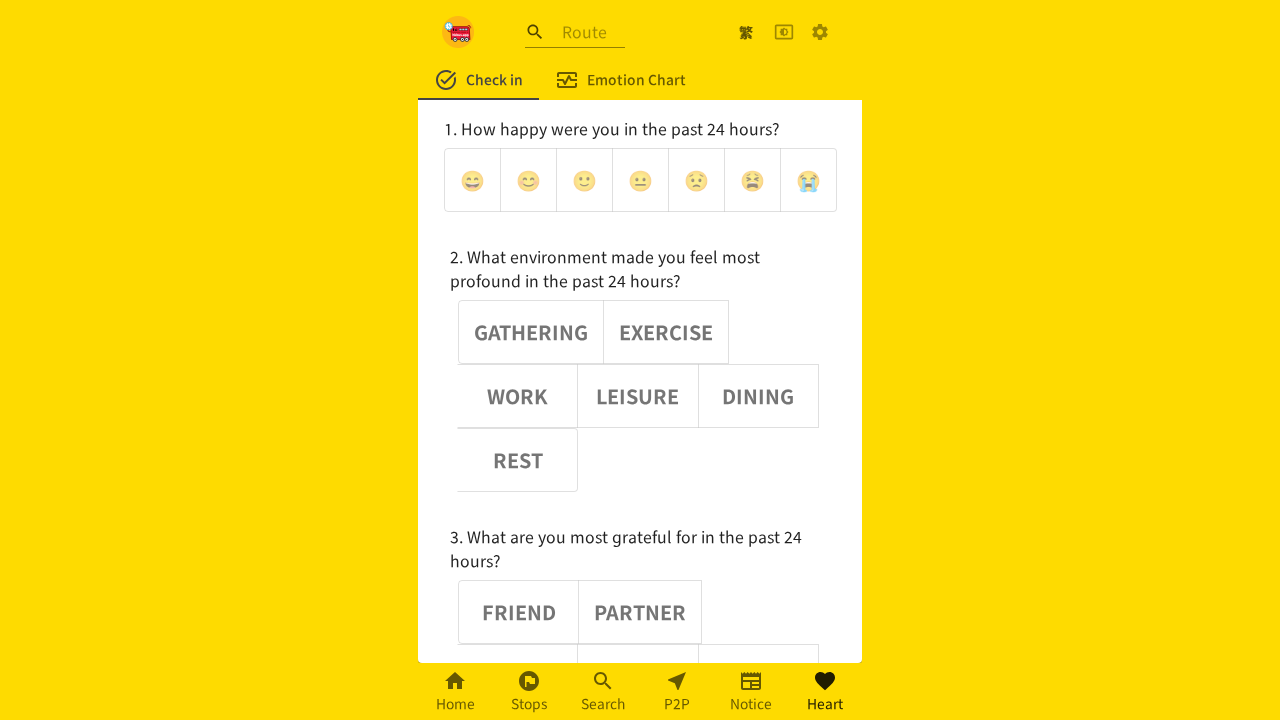

Located emoji question group buttons
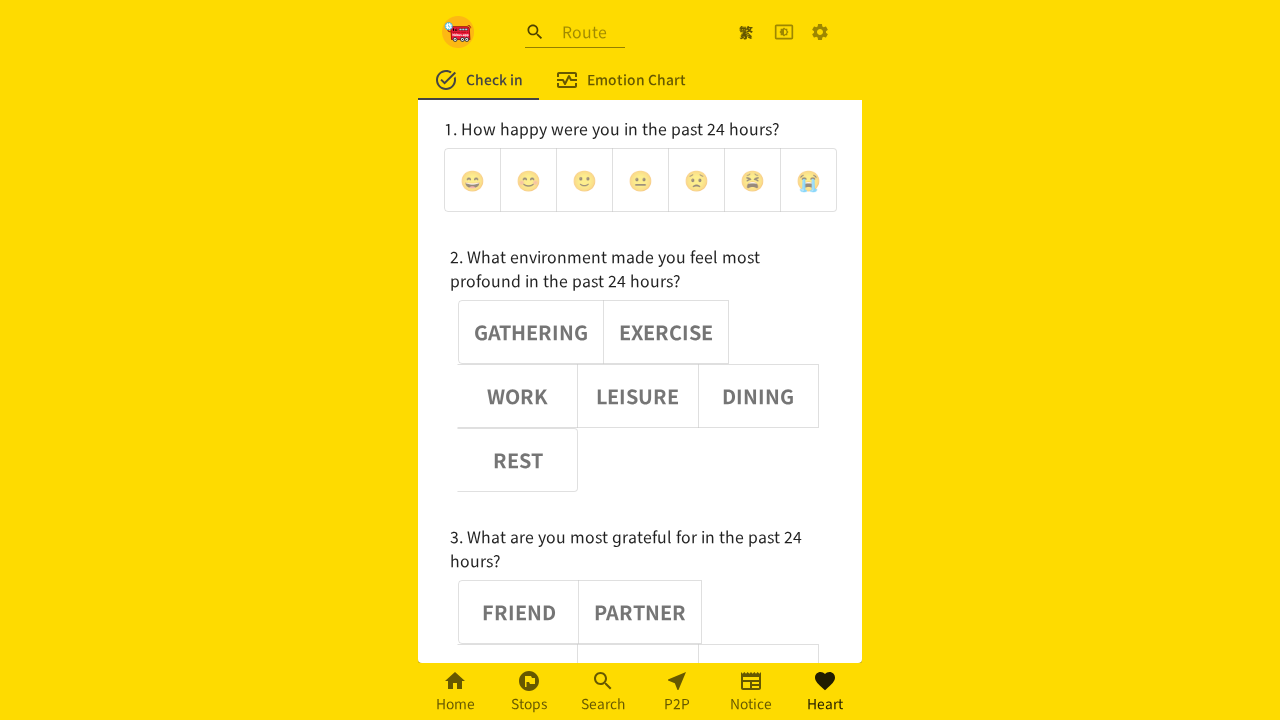

Located noun question group buttons
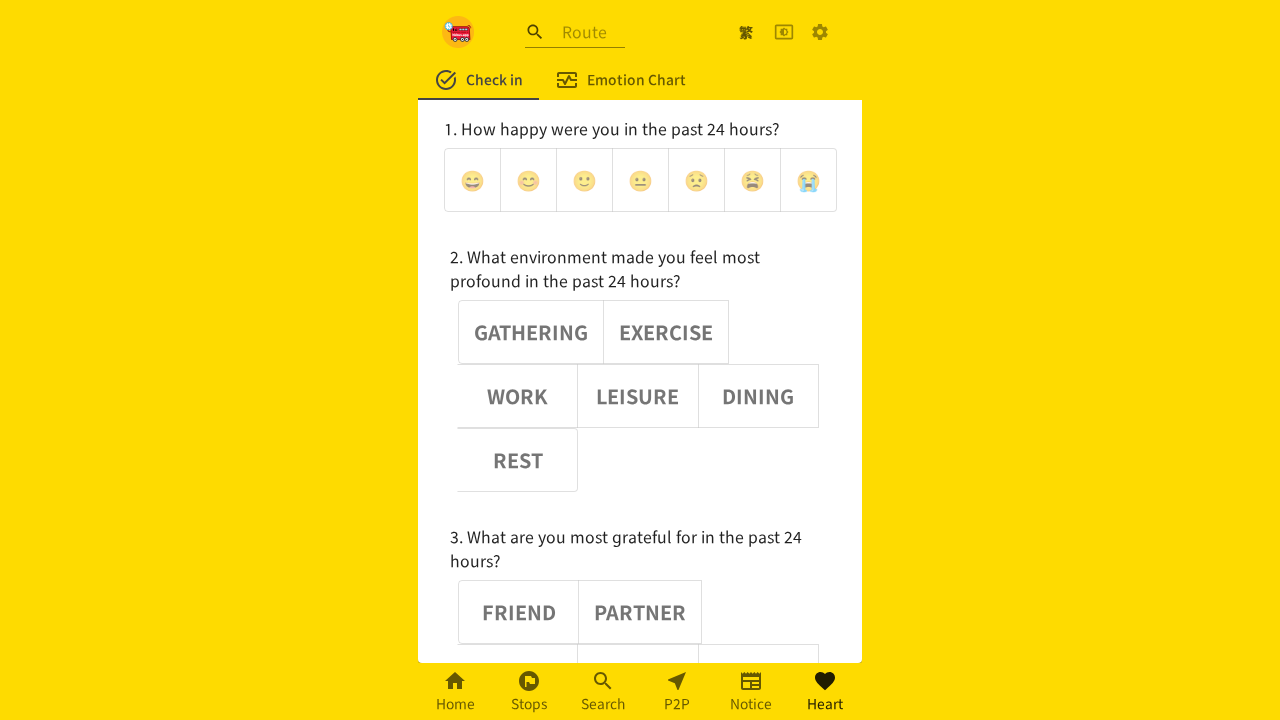

Located adjective question group buttons
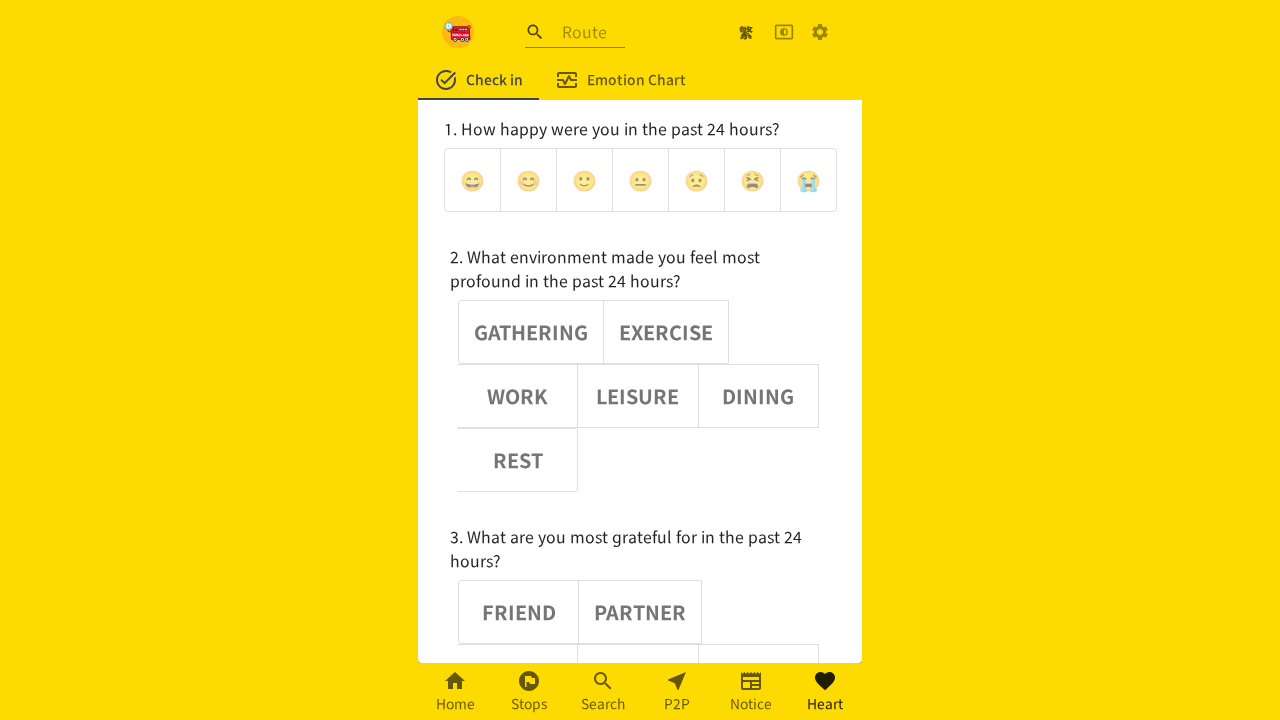

Selected random emoji answer for first question at (528, 180) on (//div[@role='group'])[1] >> button >> nth=1
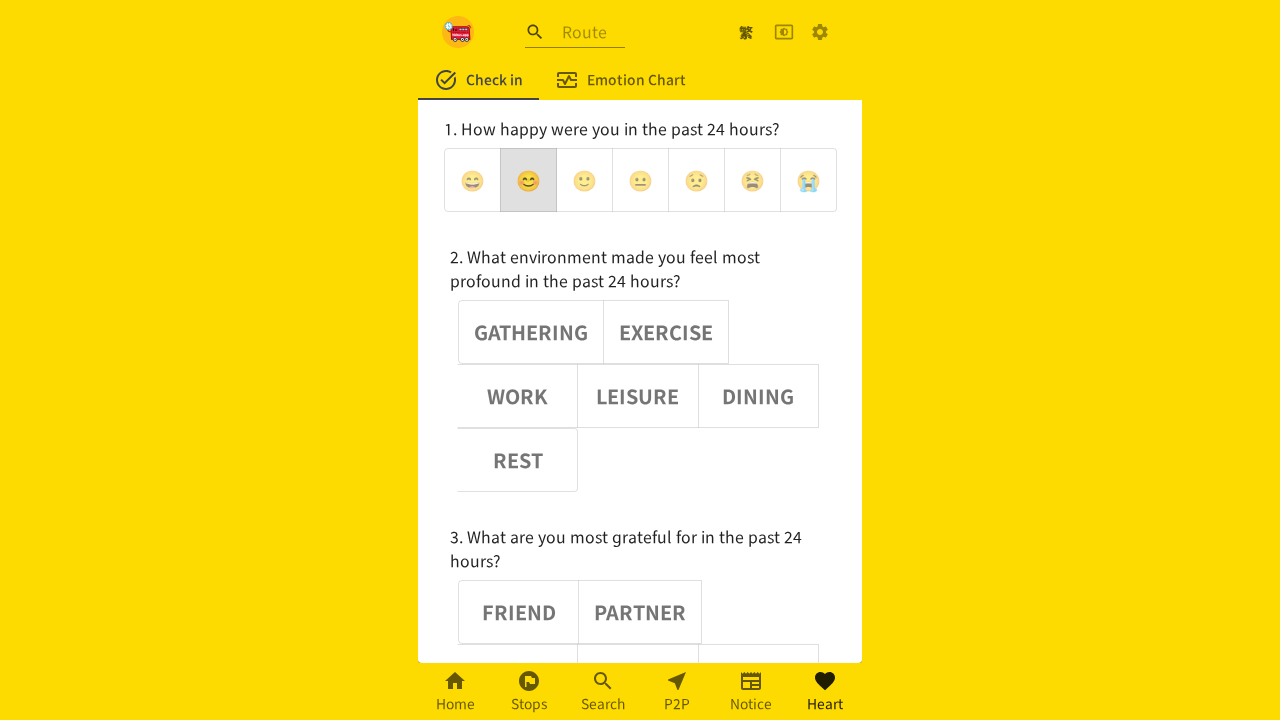

Waited 3 seconds after emoji selection
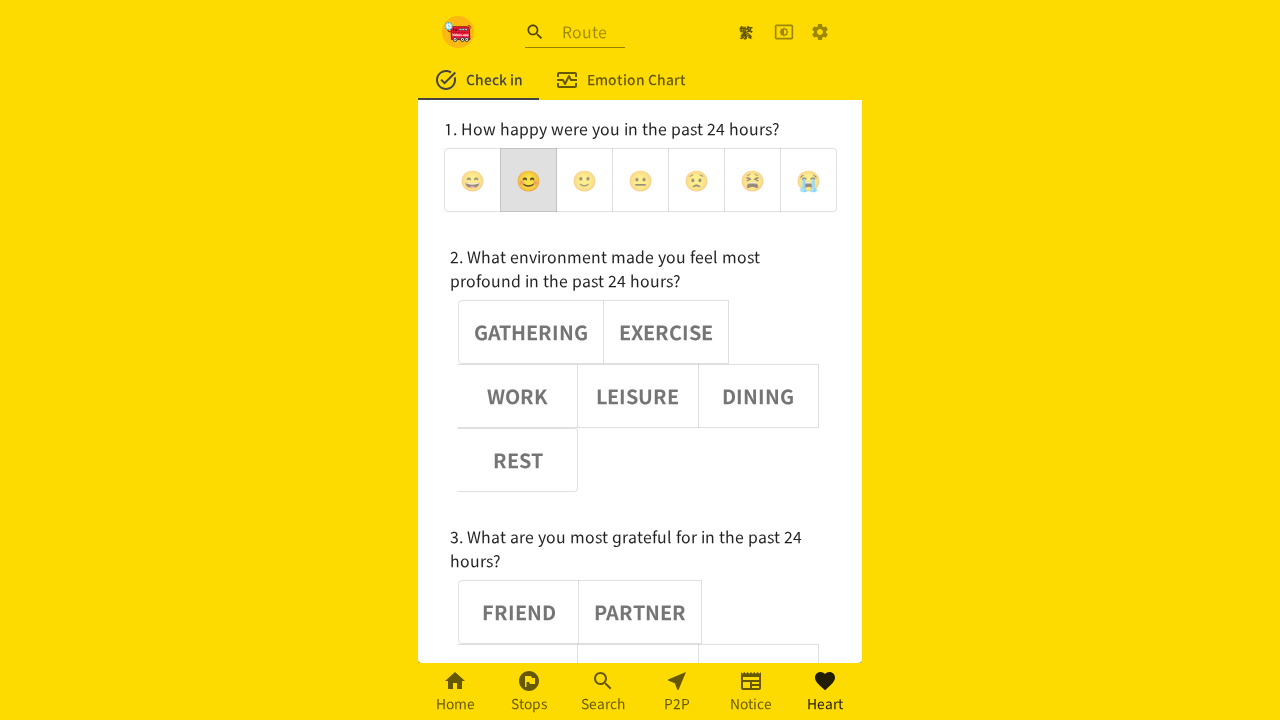

Selected random noun answer for second question at (758, 396) on (//div[@role='group'])[2] >> button >> nth=4
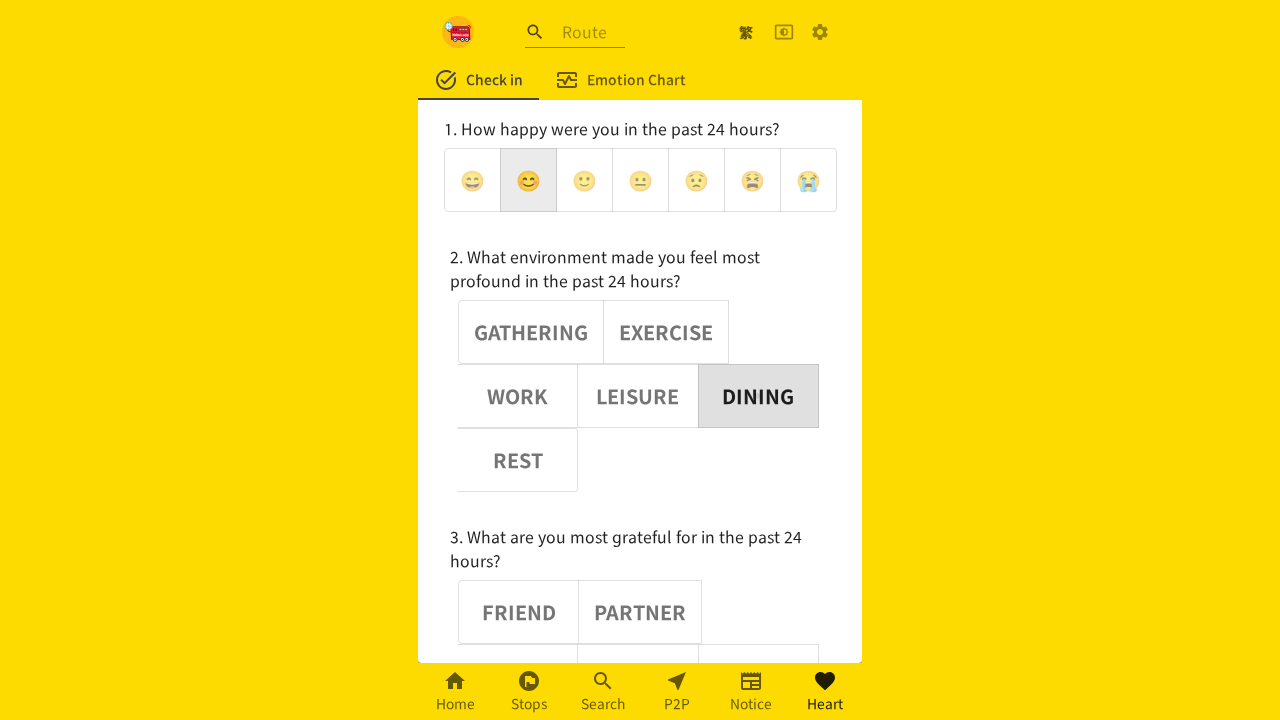

Waited 3 seconds after noun selection
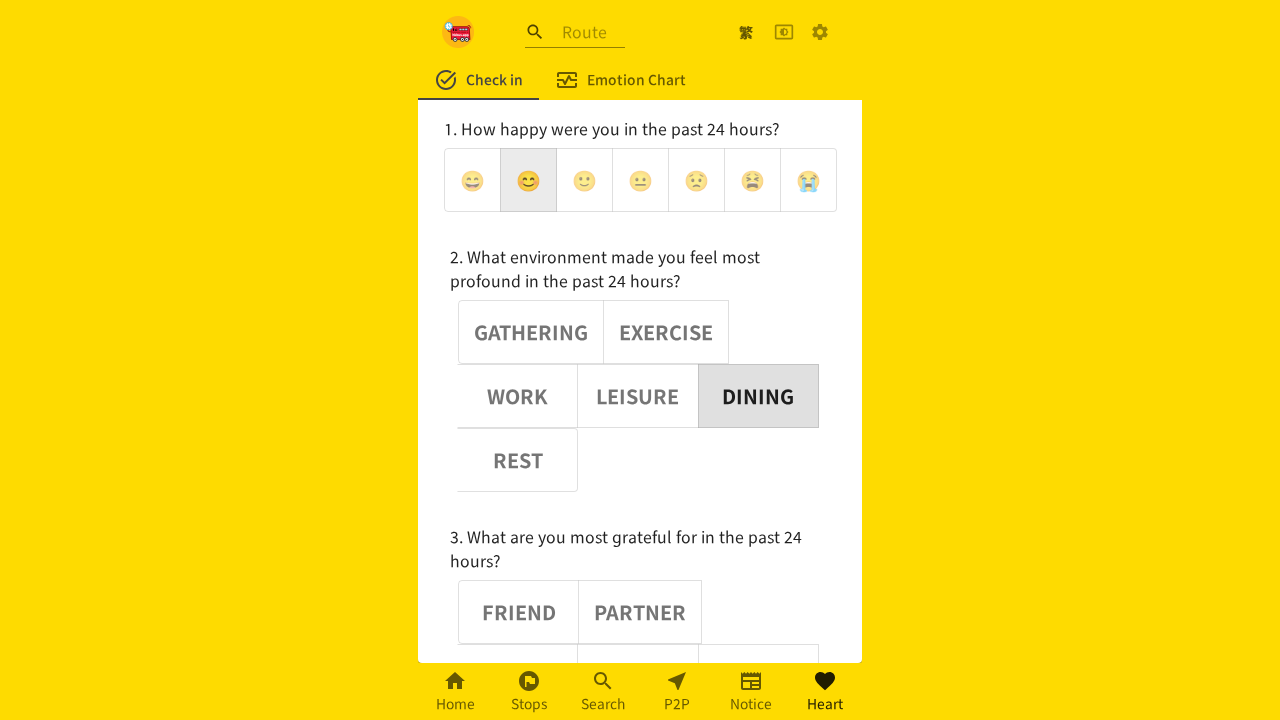

Selected random adjective answer for third question at (640, 612) on (//div[@role='group'])[3] >> button >> nth=1
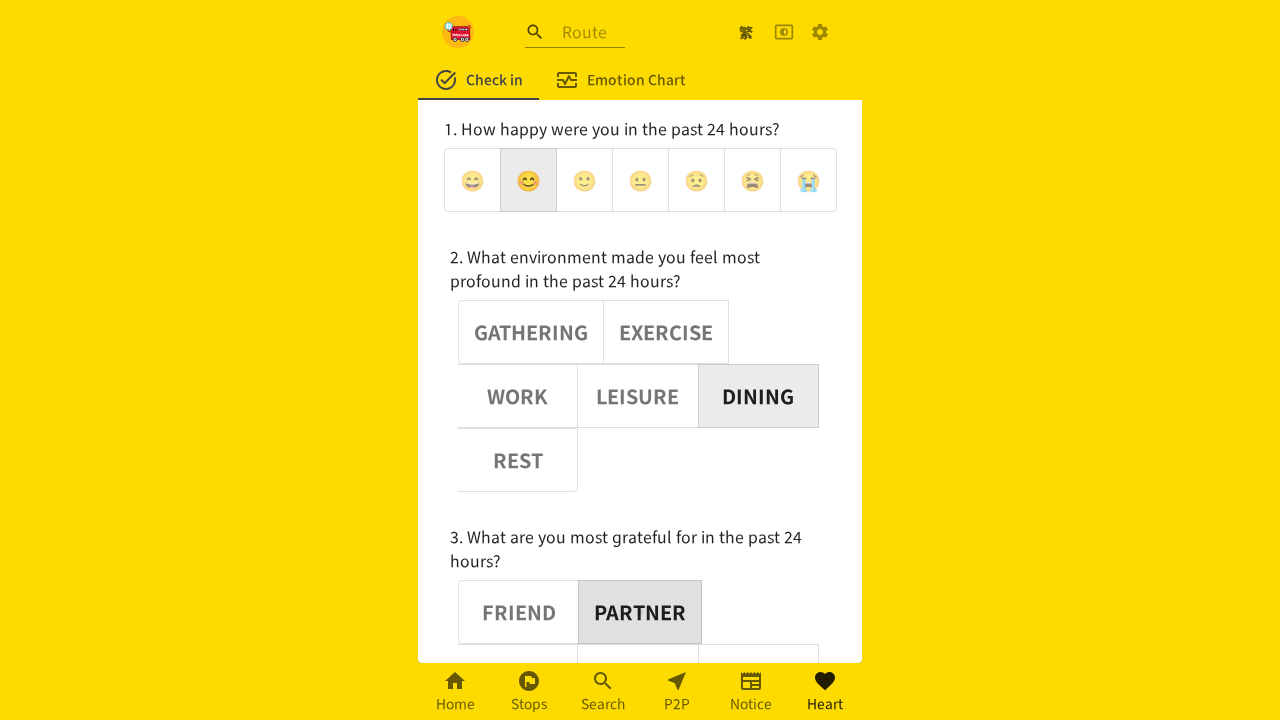

Waited 3 seconds after adjective selection
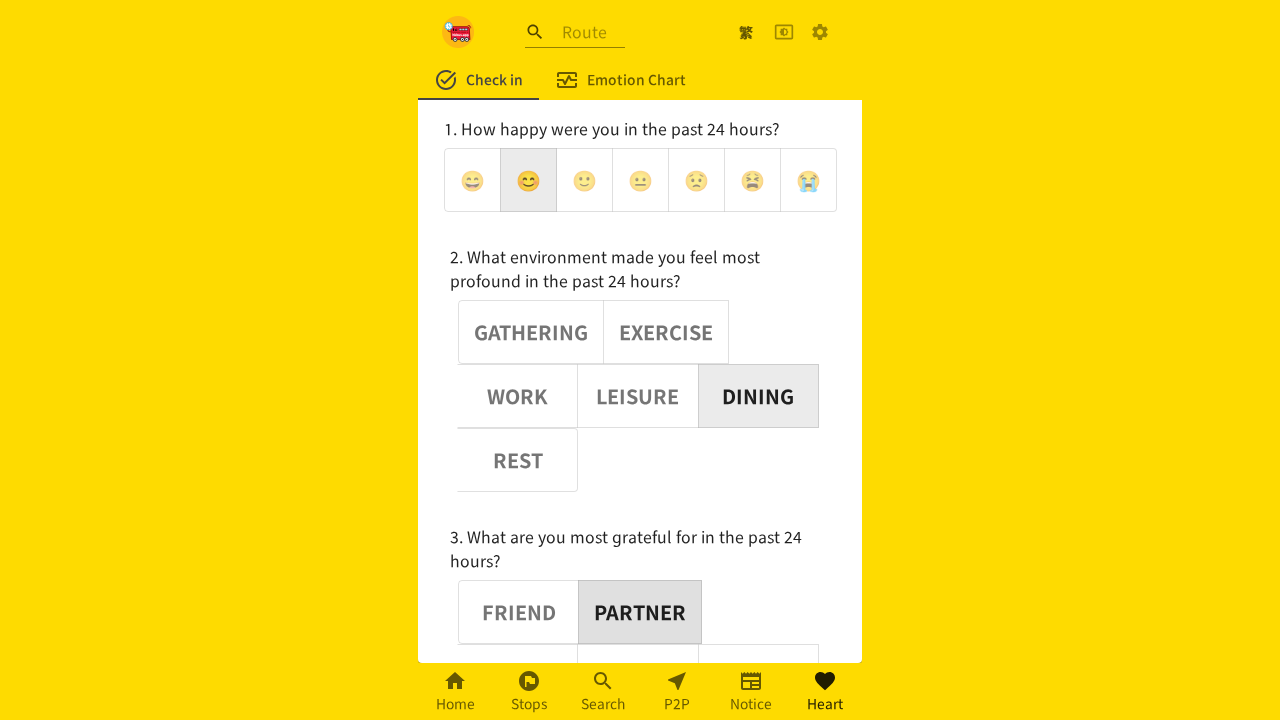

Located OK button for submission
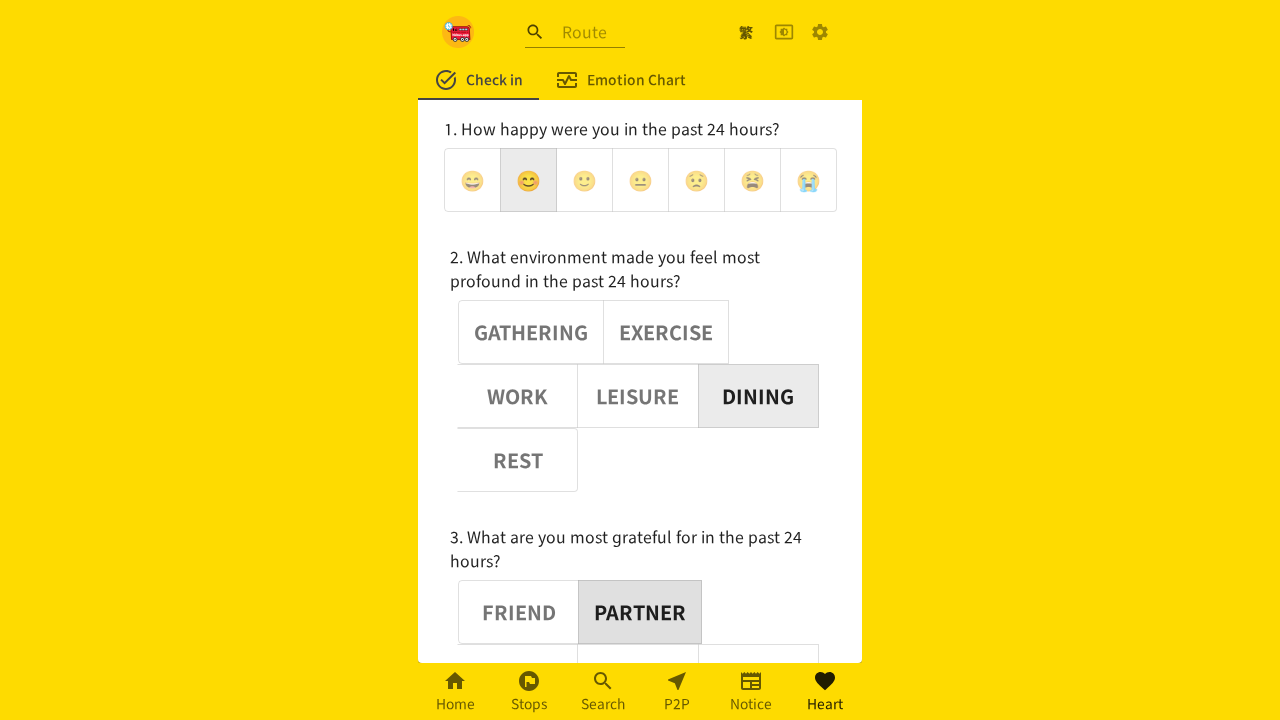

Clicked OK button to submit mood at (640, 628) on xpath=//button[normalize-space(text())='OK']
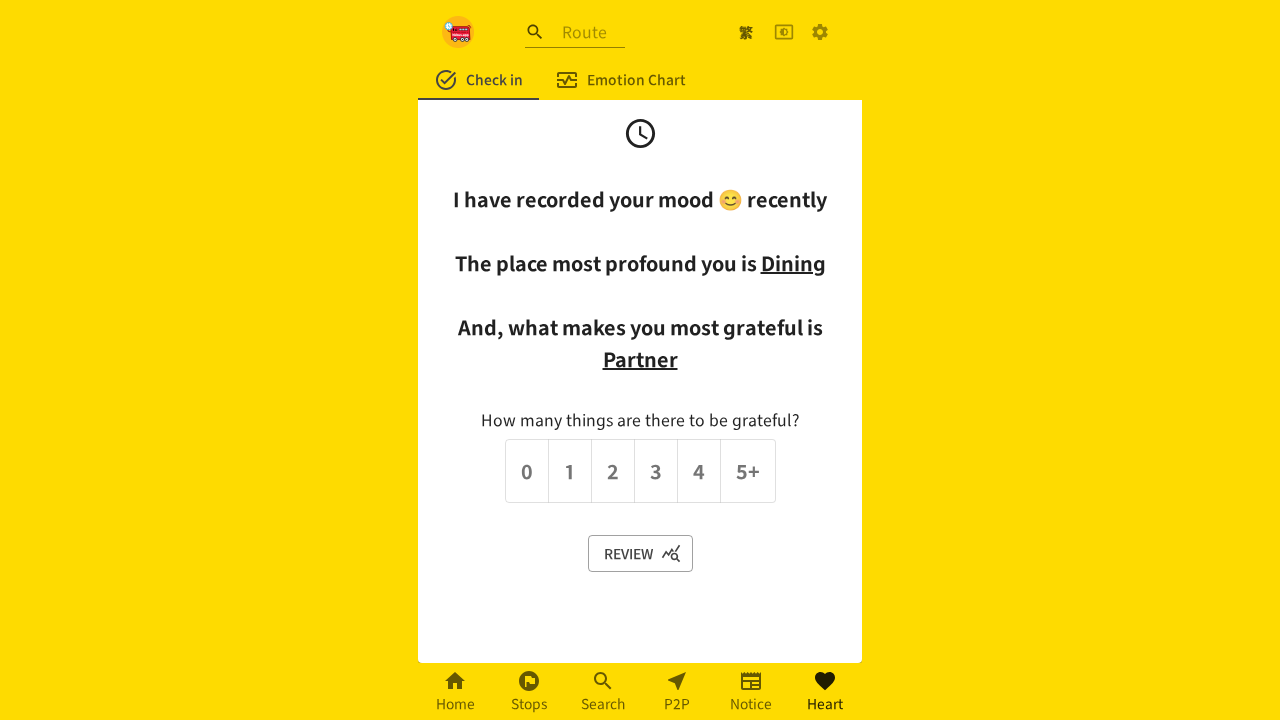

Waited 3 seconds for submission confirmation
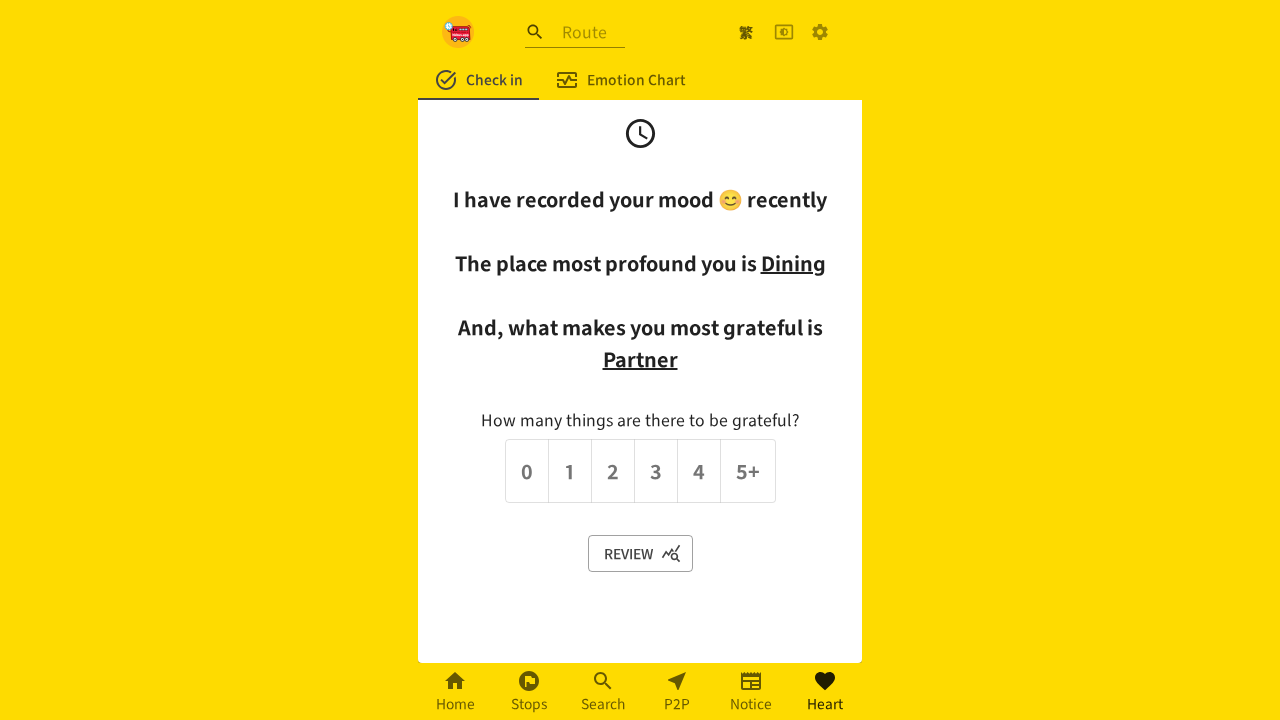

Located confirmation message element
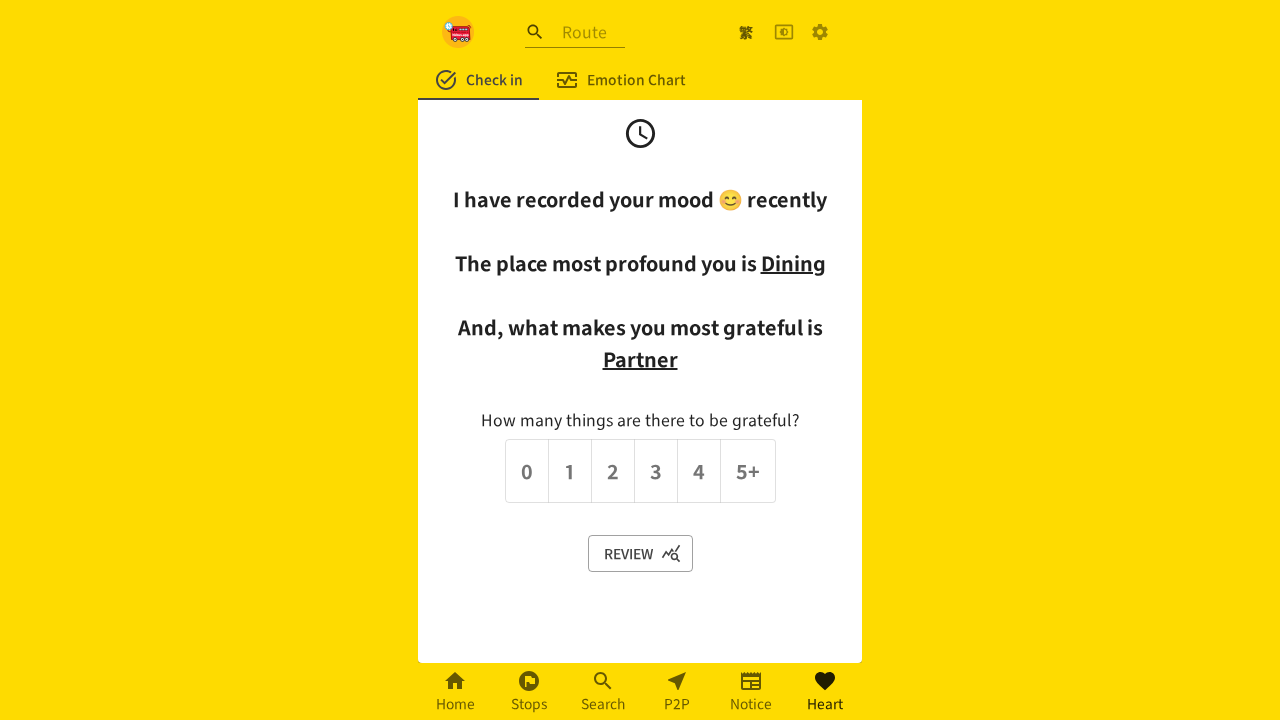

Verified submission confirmation message displays 'I have recorded your mood'
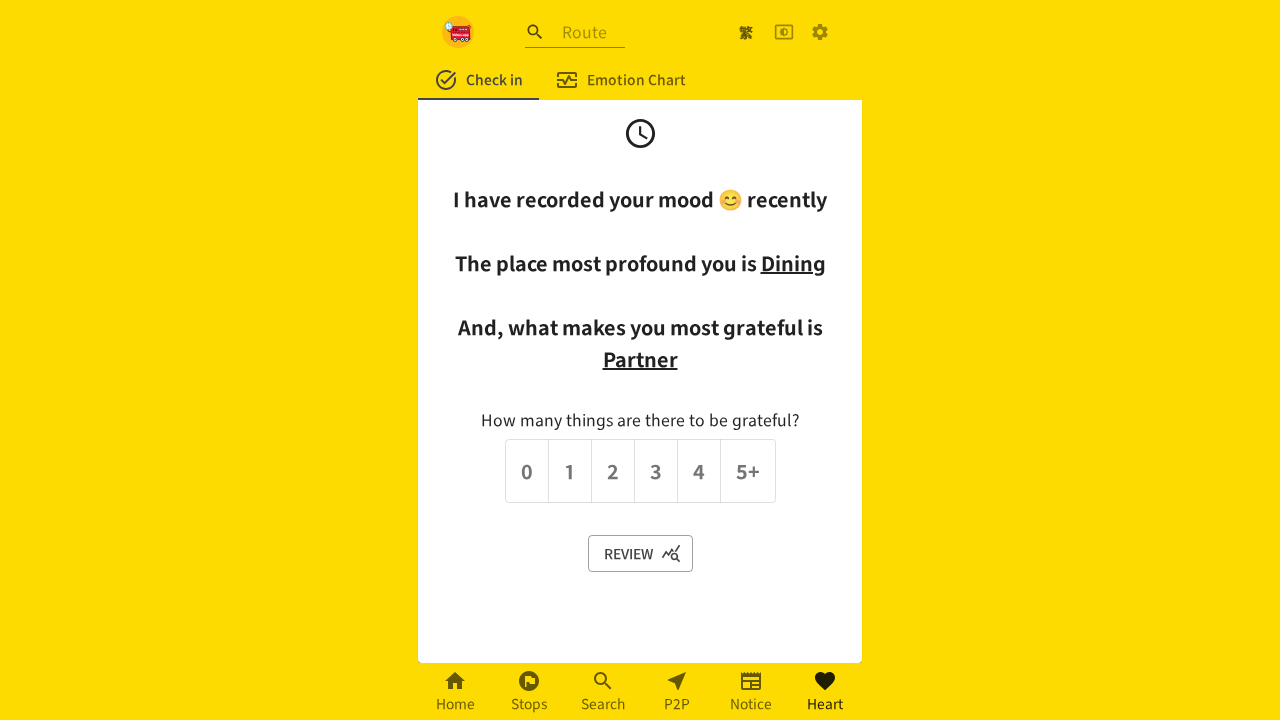

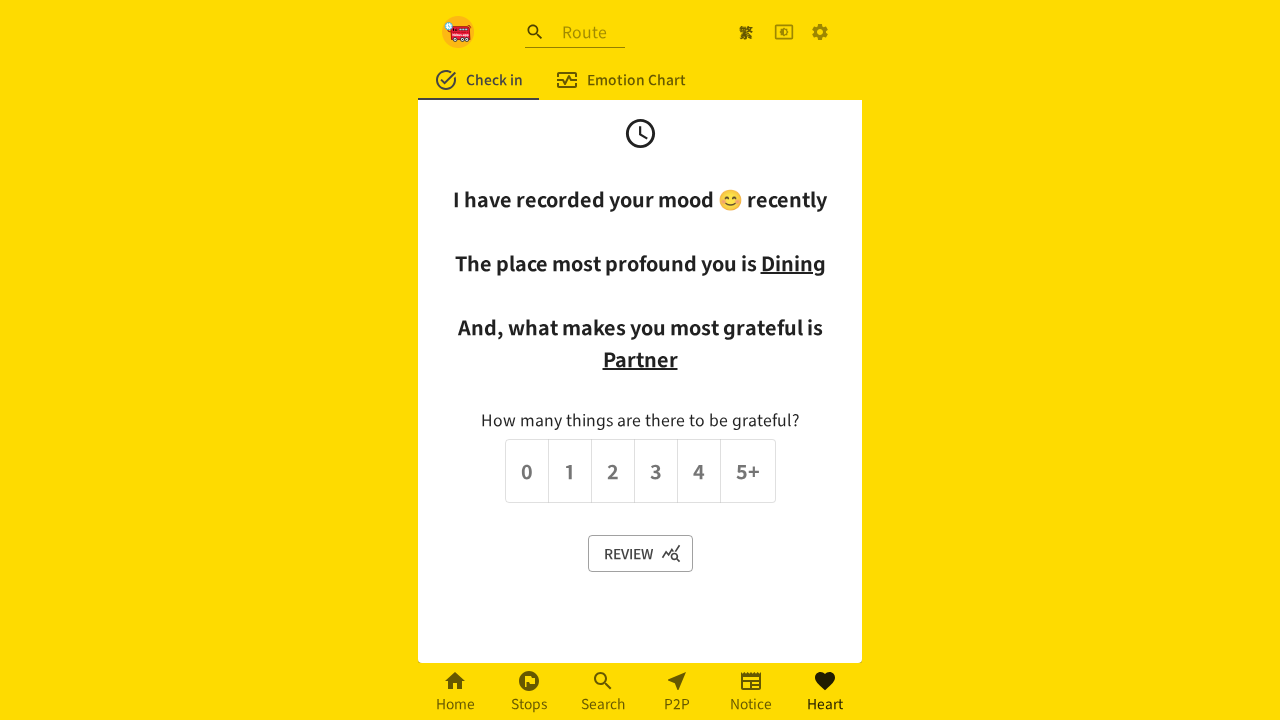